Navigates to a sitemap page and clicks on the first 5 links in the sitemap table, navigating back after each click

Starting URL: https://www.getcalley.com/page-sitemap.xml

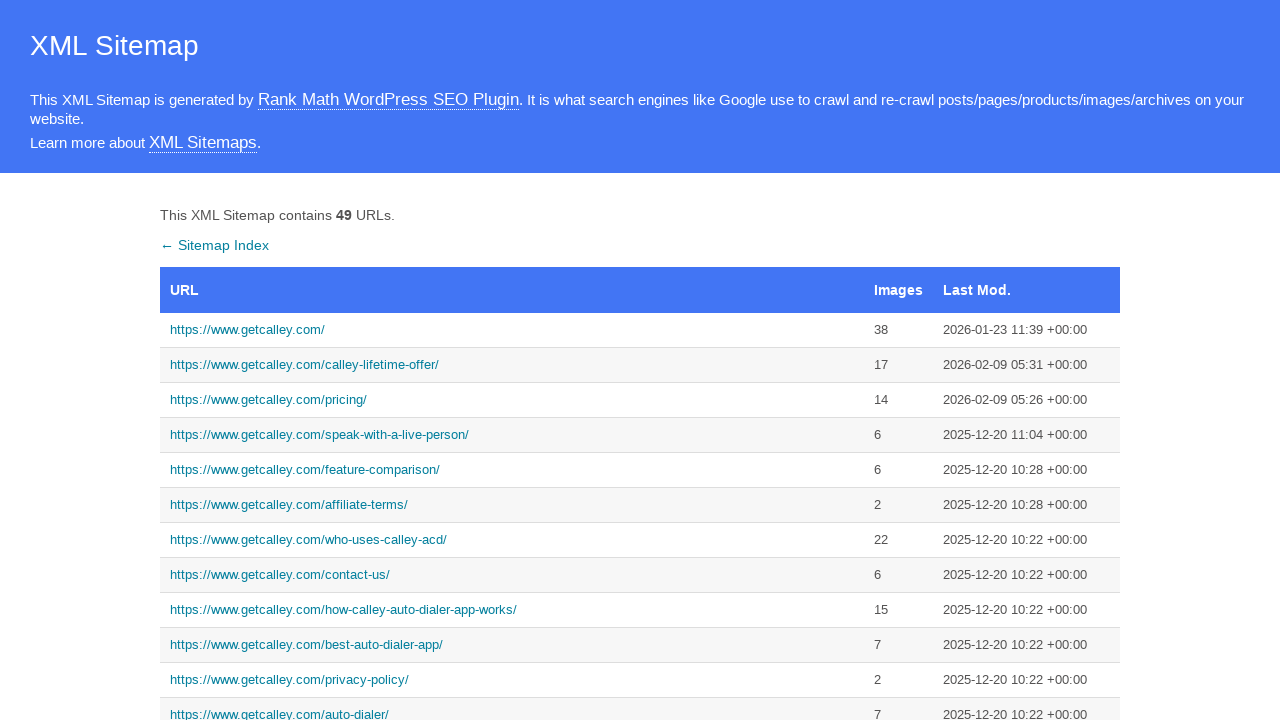

Clicked on sitemap row 1 link at (512, 330) on //table[@id='sitemap']/tbody/tr[1]/td
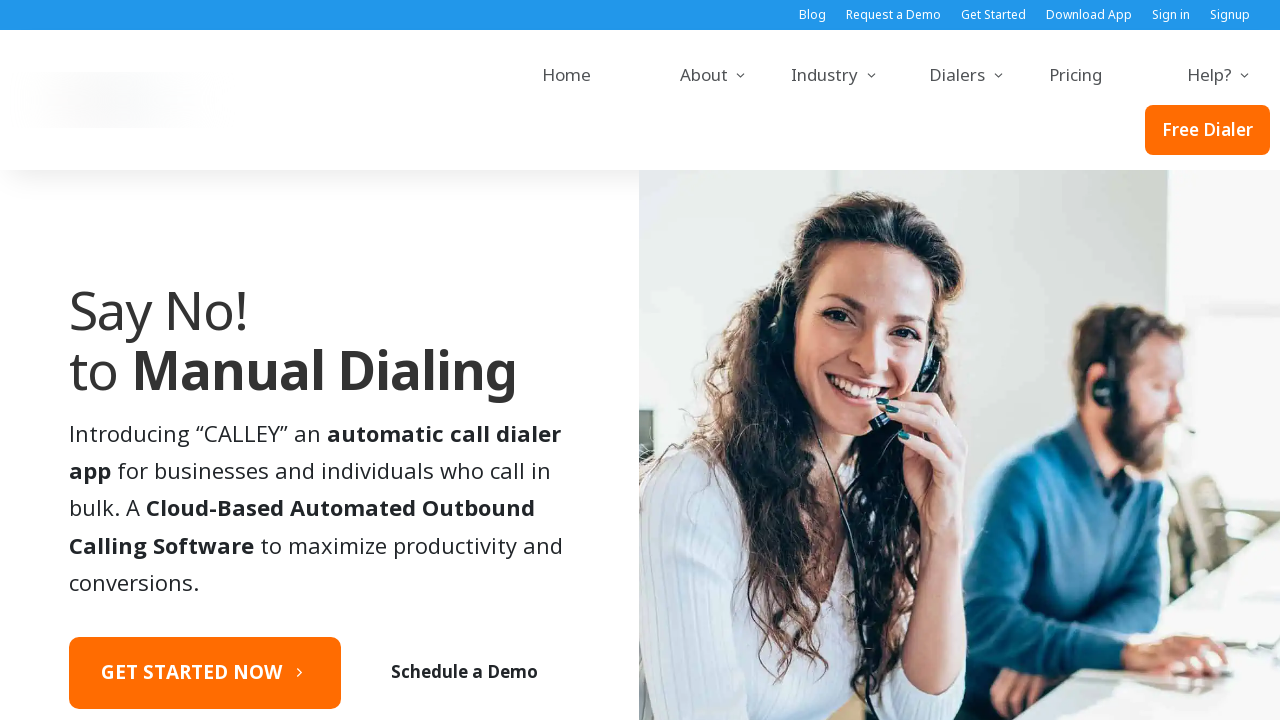

Page from sitemap row 1 finished loading
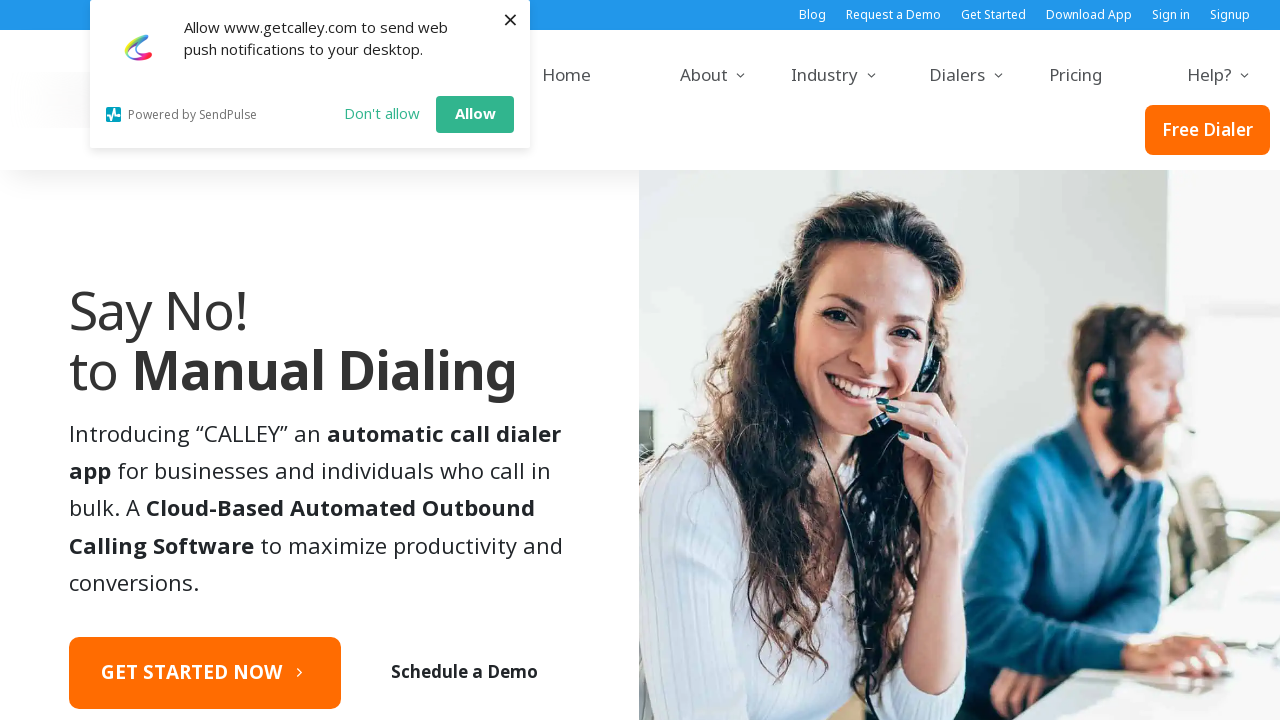

Navigated back to sitemap page
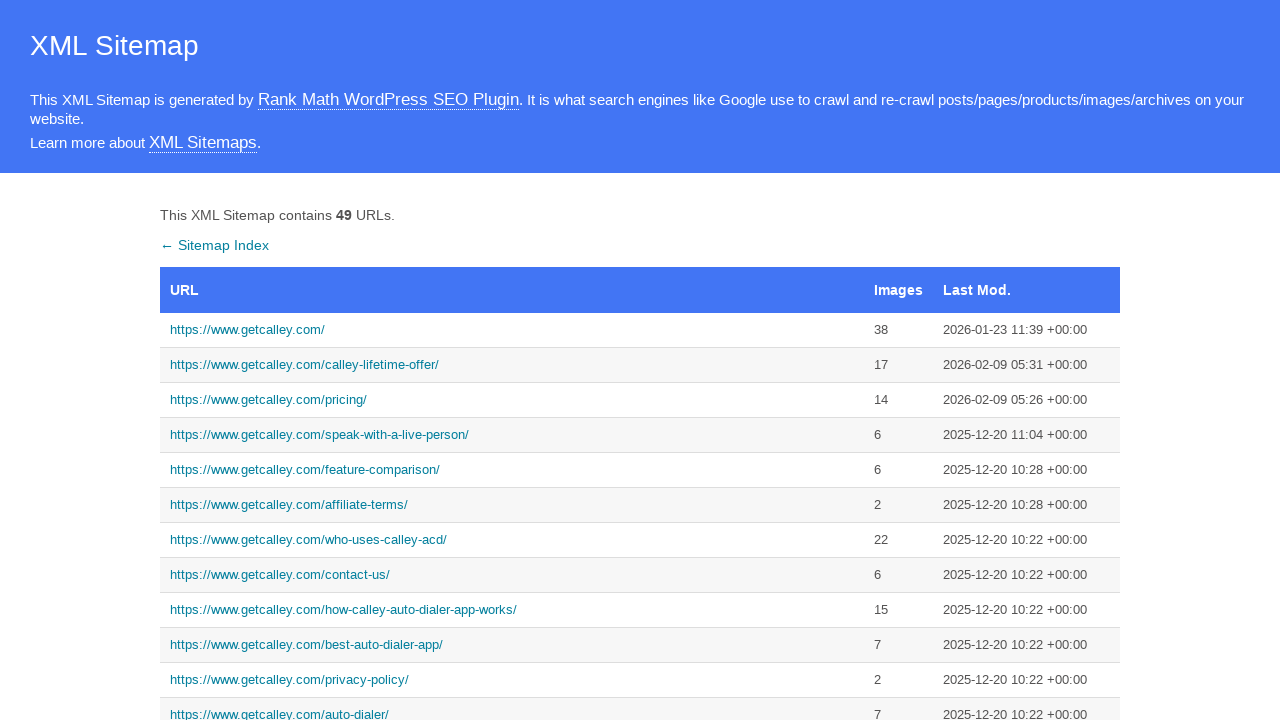

Sitemap table reloaded
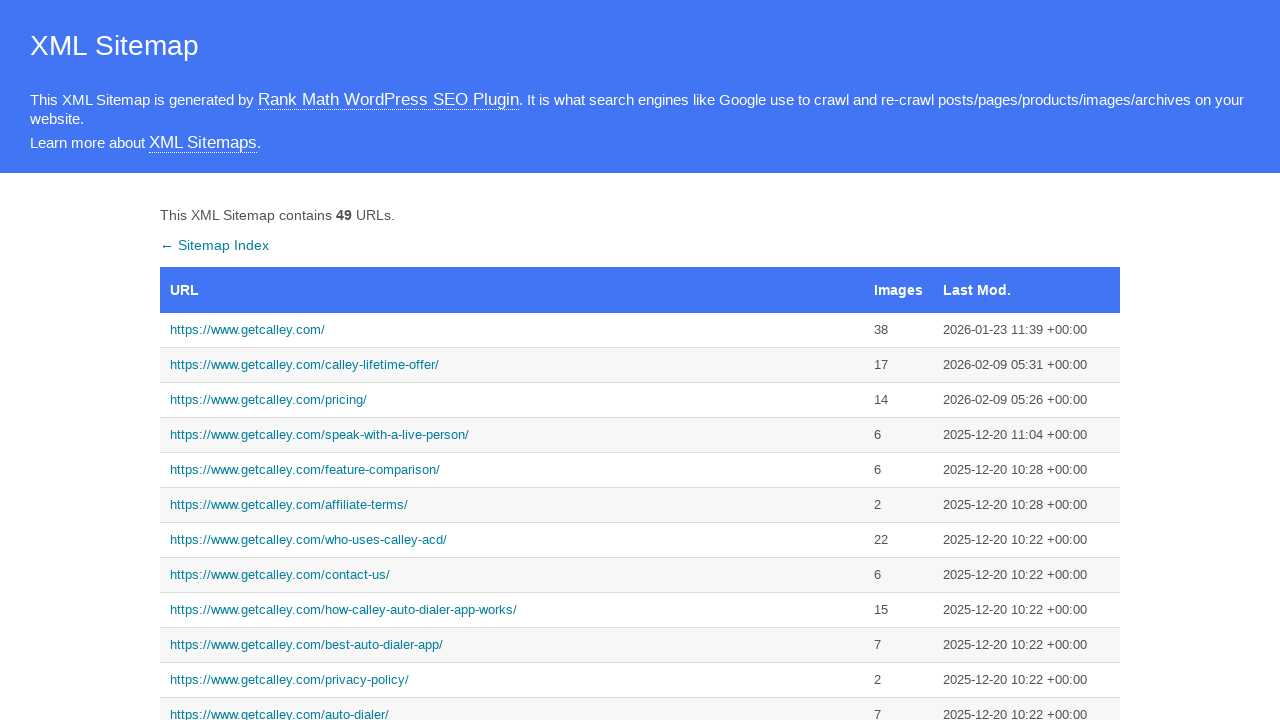

Clicked on sitemap row 2 link at (512, 365) on //table[@id='sitemap']/tbody/tr[2]/td
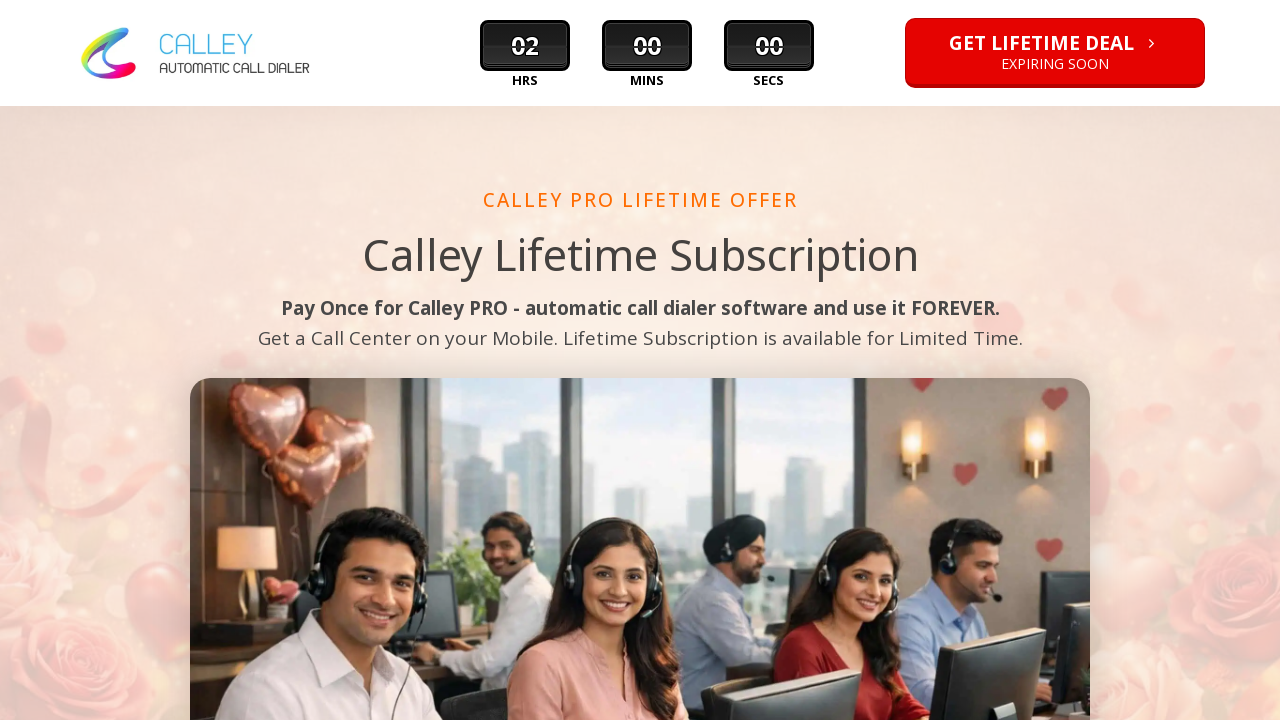

Page from sitemap row 2 finished loading
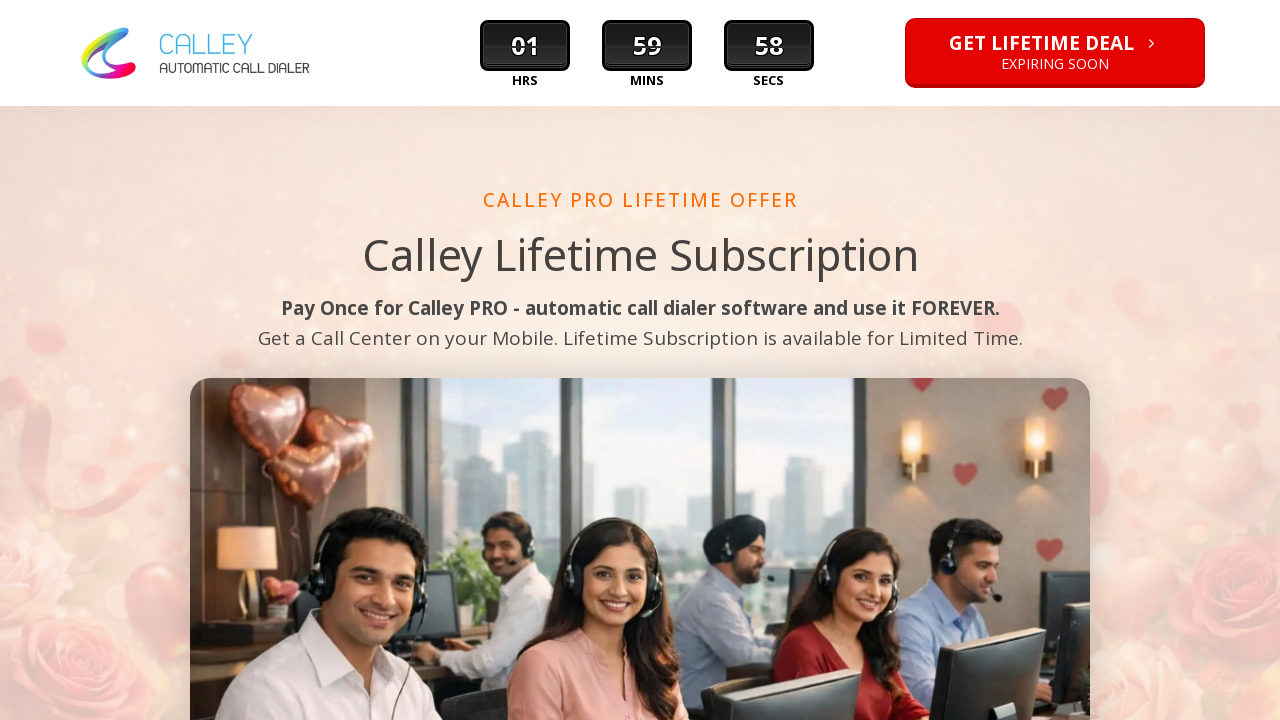

Navigated back to sitemap page
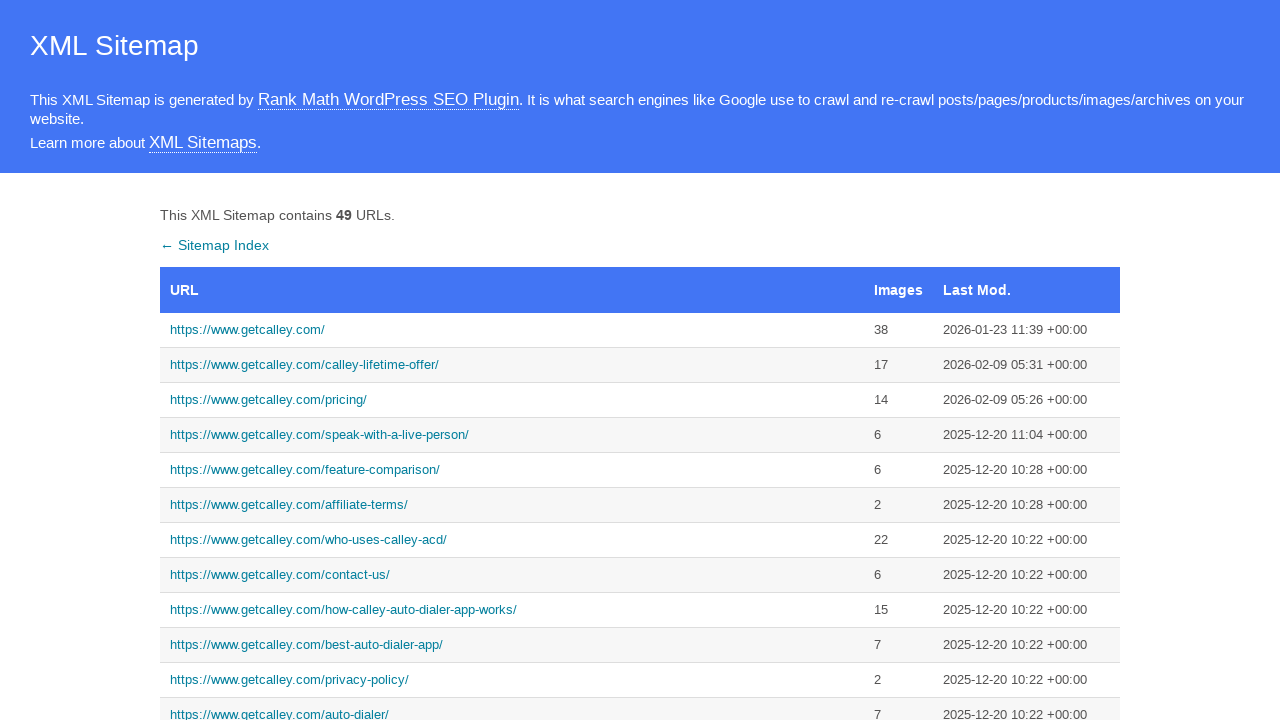

Sitemap table reloaded
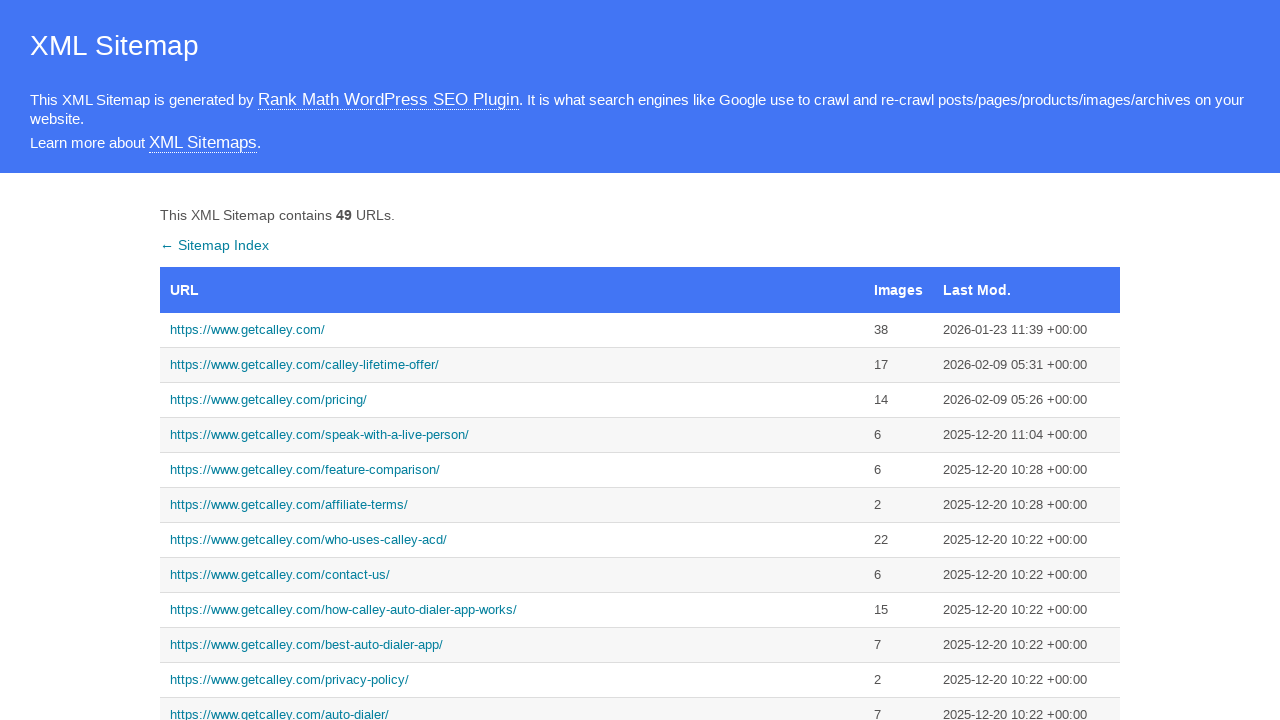

Clicked on sitemap row 3 link at (512, 400) on //table[@id='sitemap']/tbody/tr[3]/td
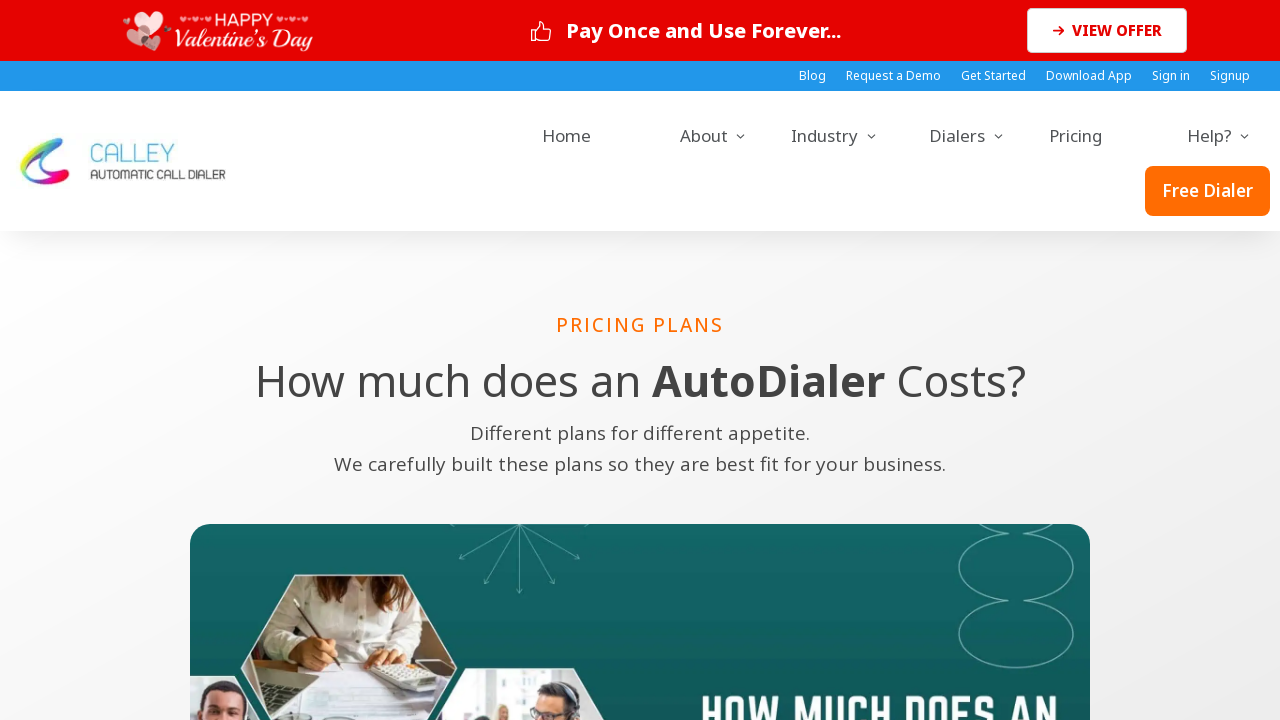

Page from sitemap row 3 finished loading
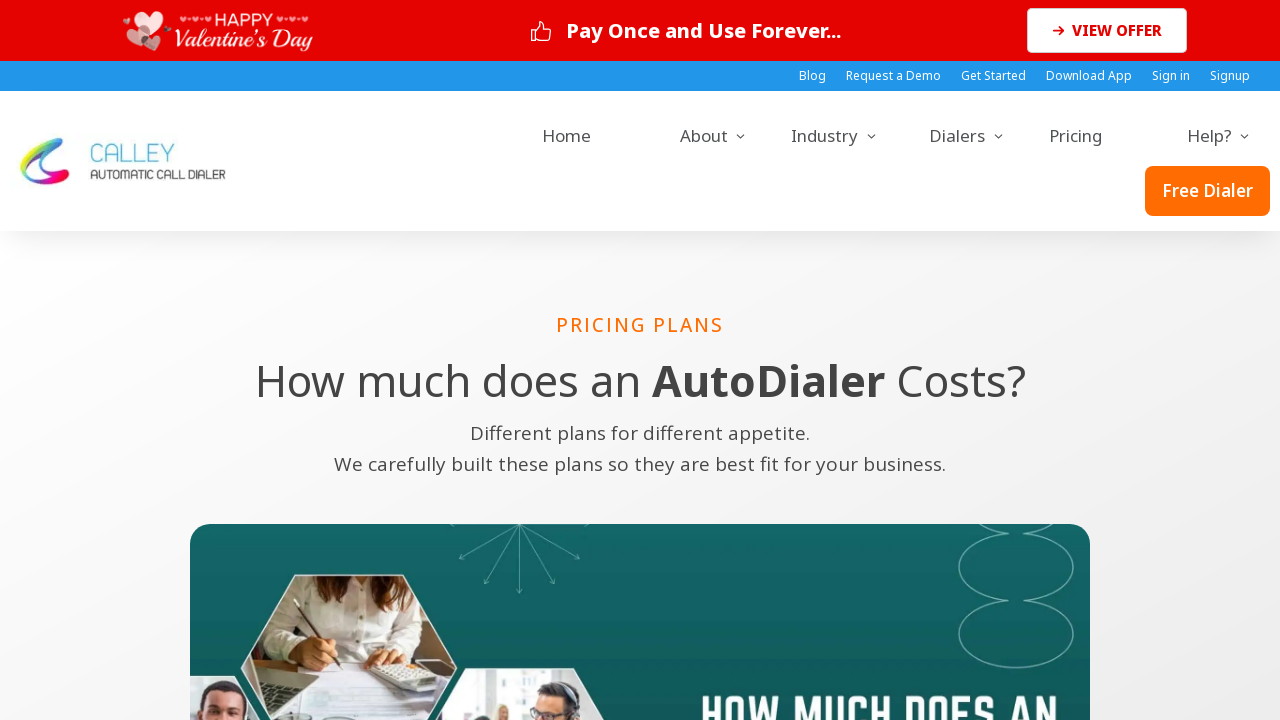

Navigated back to sitemap page
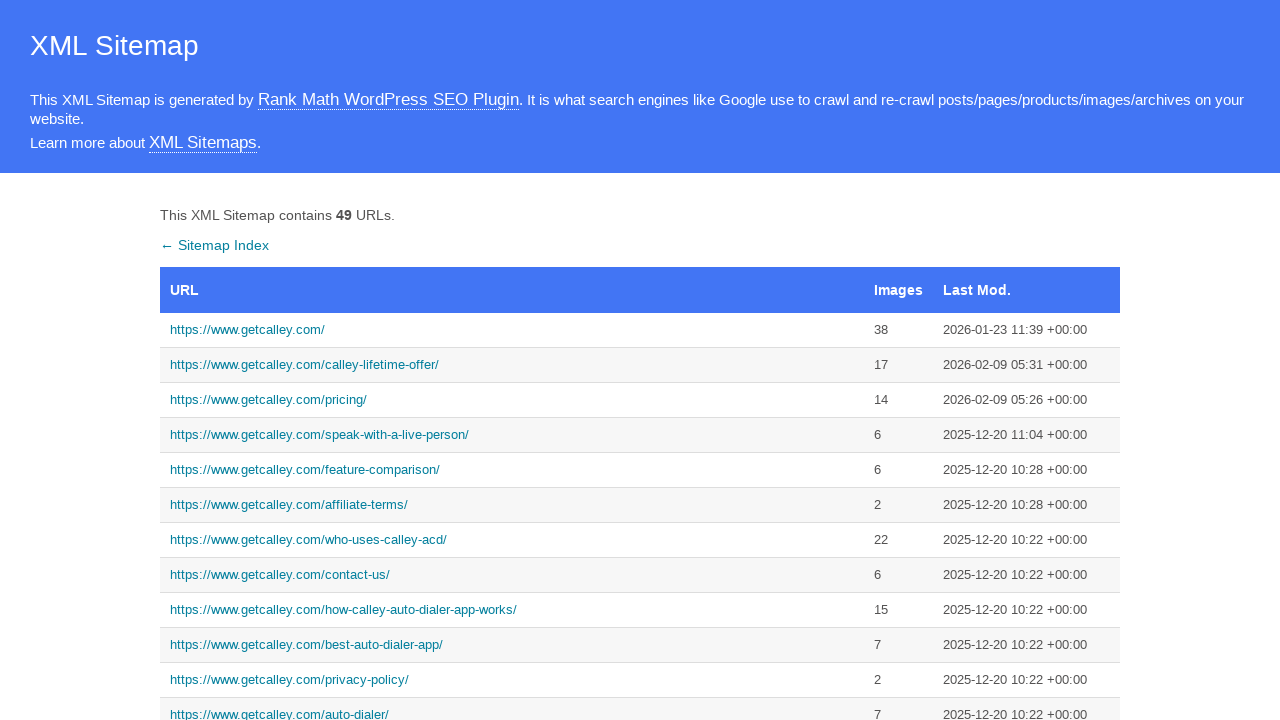

Sitemap table reloaded
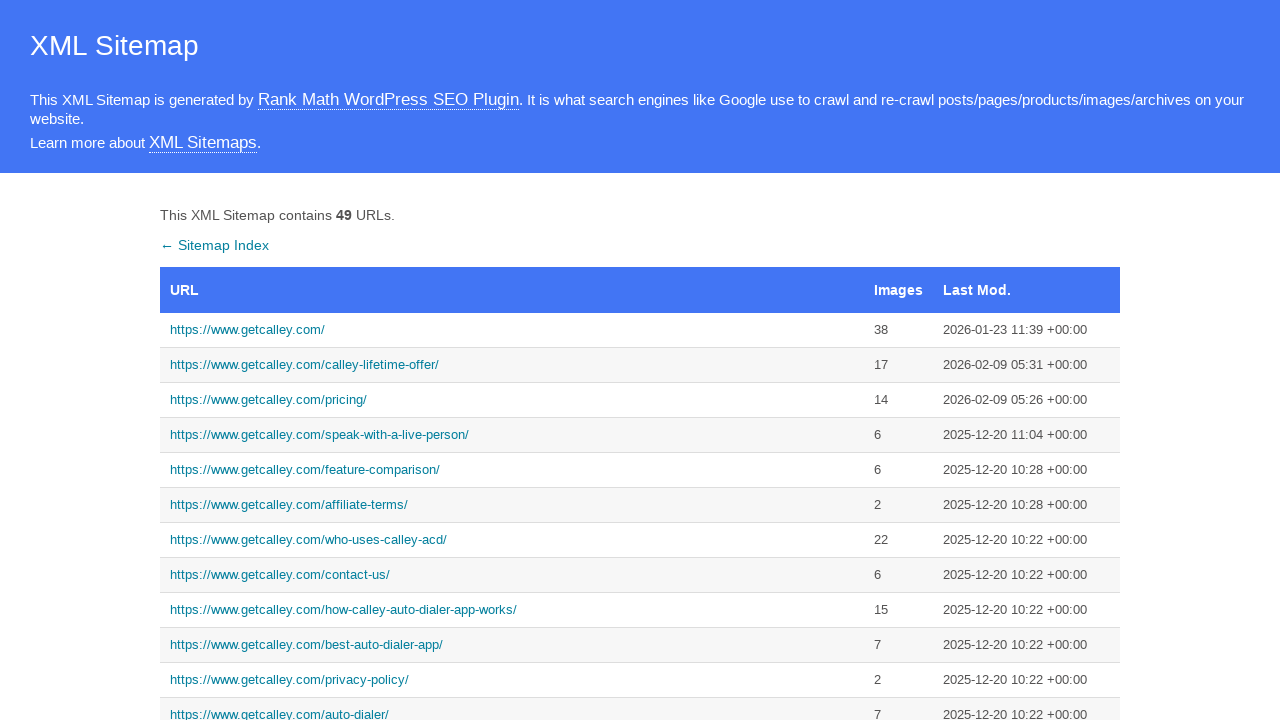

Clicked on sitemap row 4 link at (512, 435) on //table[@id='sitemap']/tbody/tr[4]/td
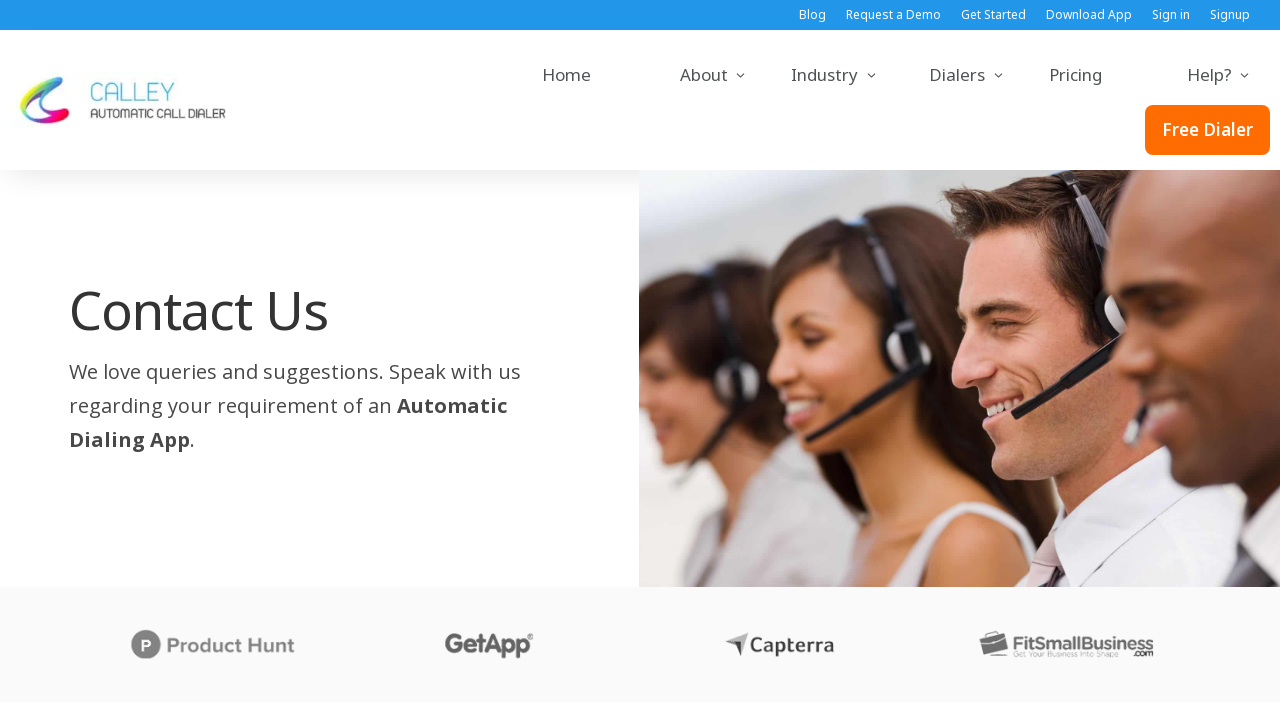

Page from sitemap row 4 finished loading
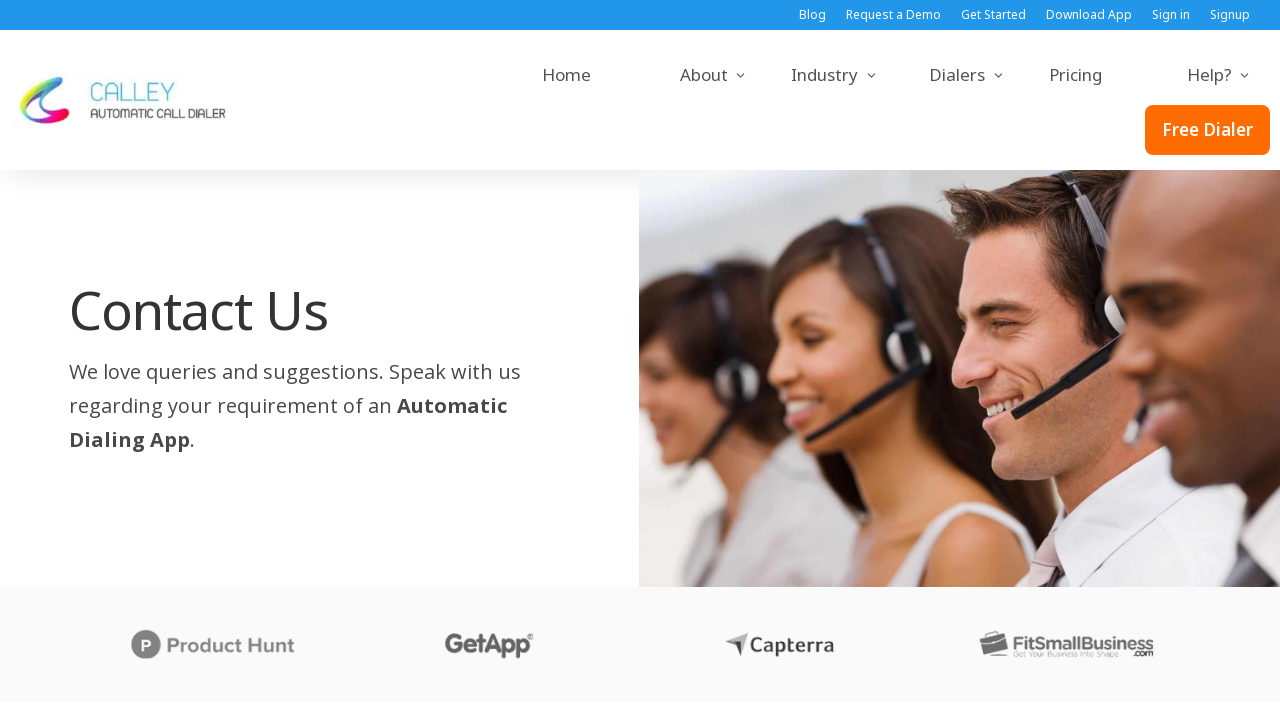

Navigated back to sitemap page
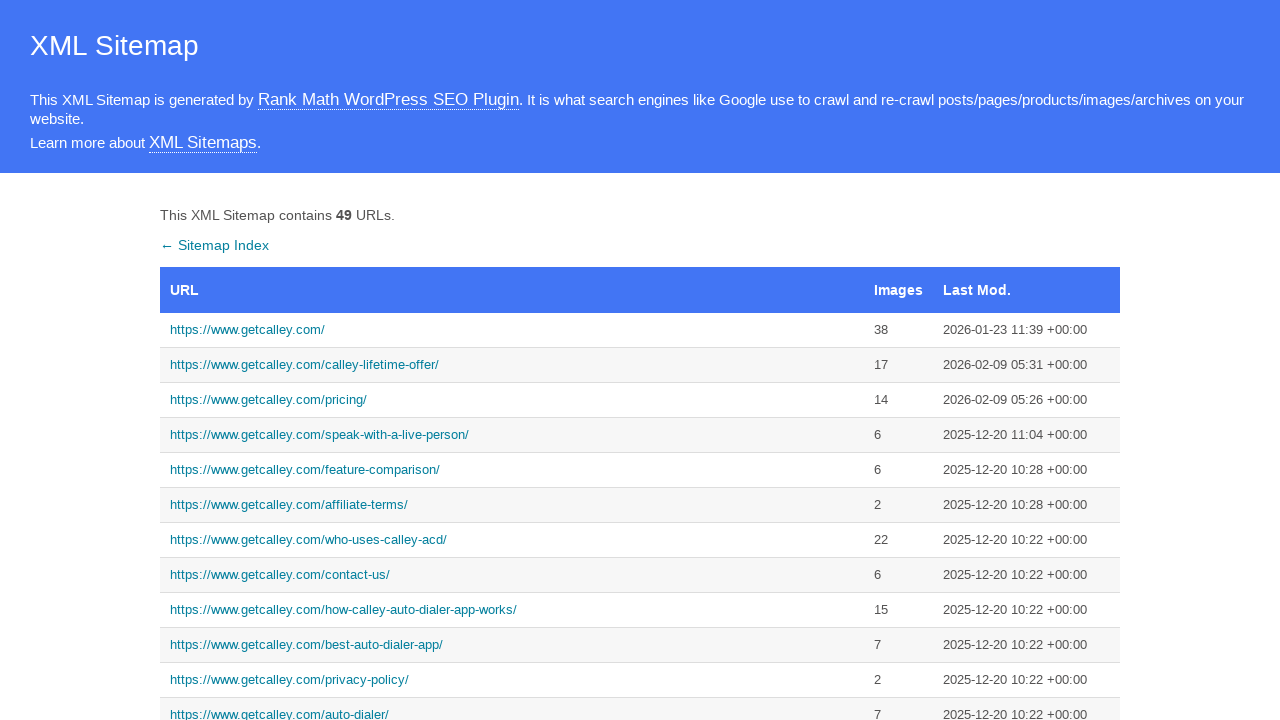

Sitemap table reloaded
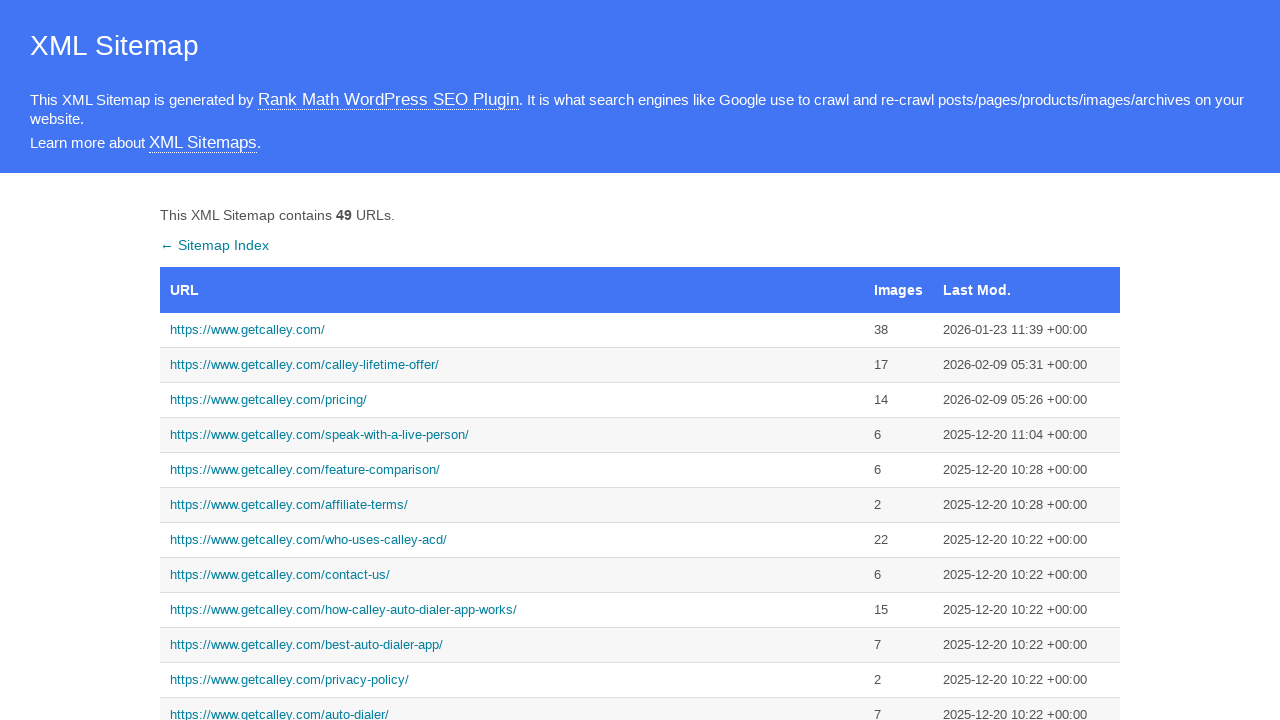

Clicked on sitemap row 5 link at (512, 470) on //table[@id='sitemap']/tbody/tr[5]/td
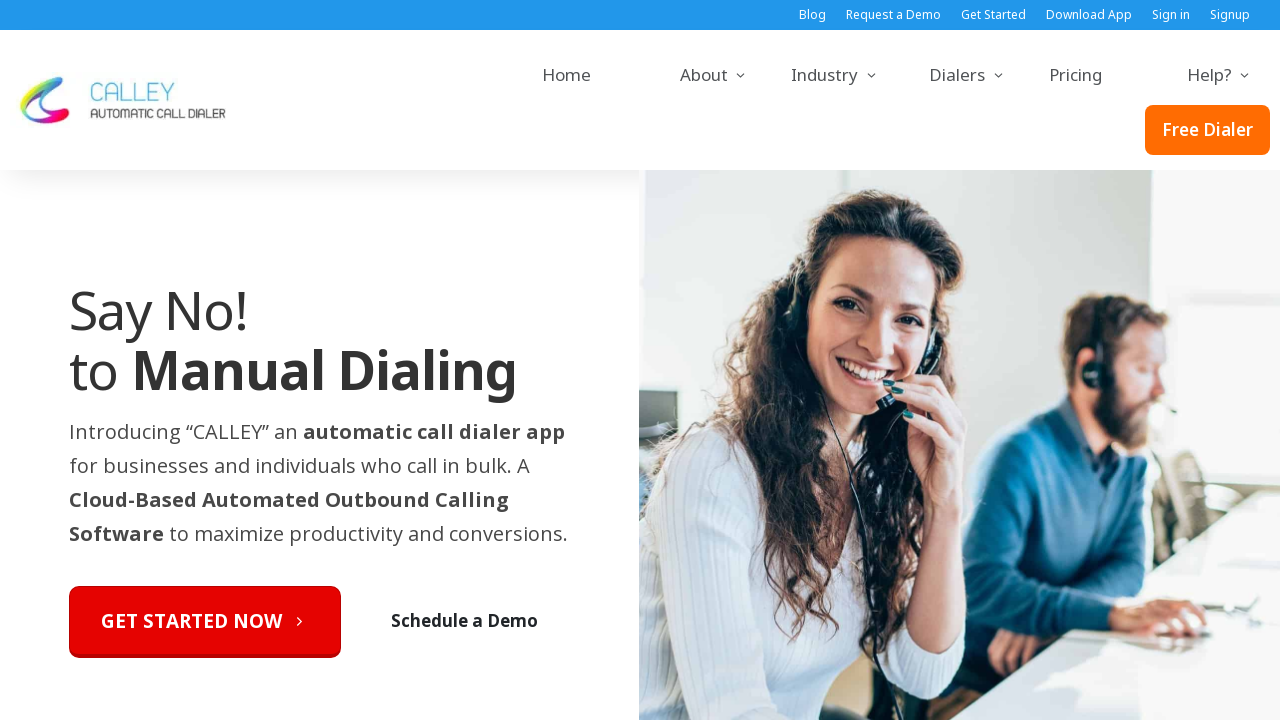

Page from sitemap row 5 finished loading
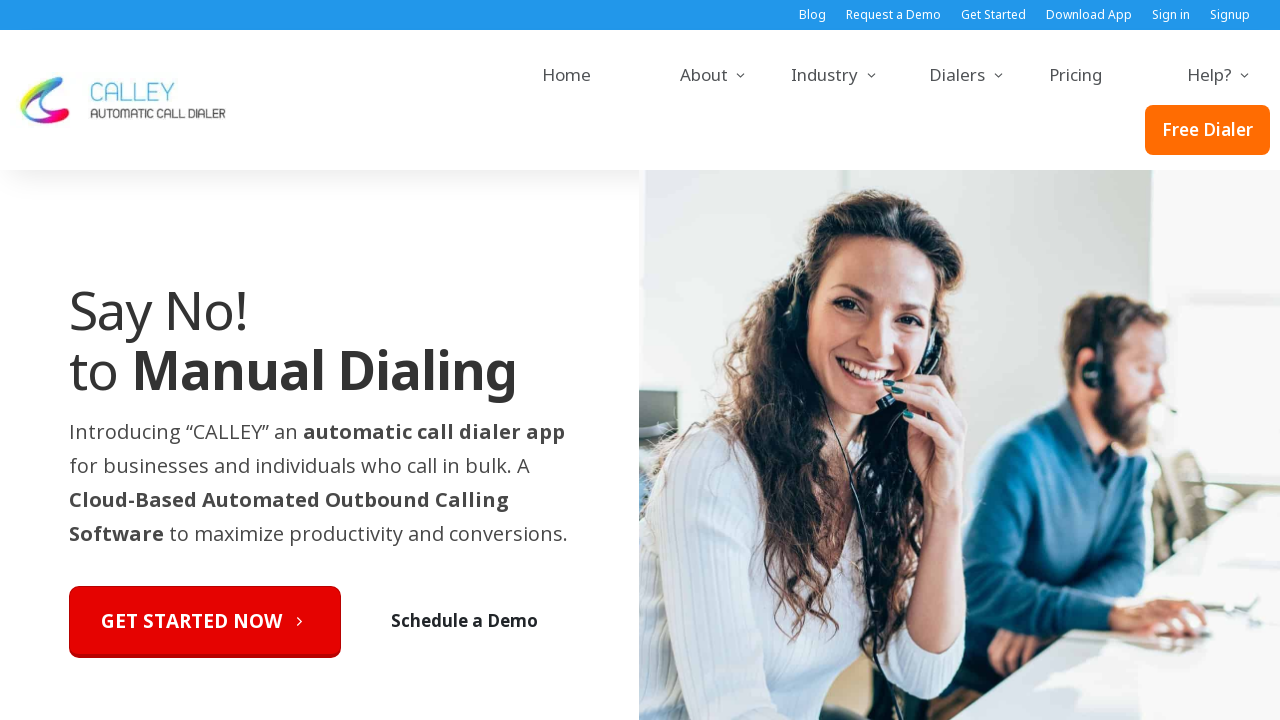

Navigated back to sitemap page
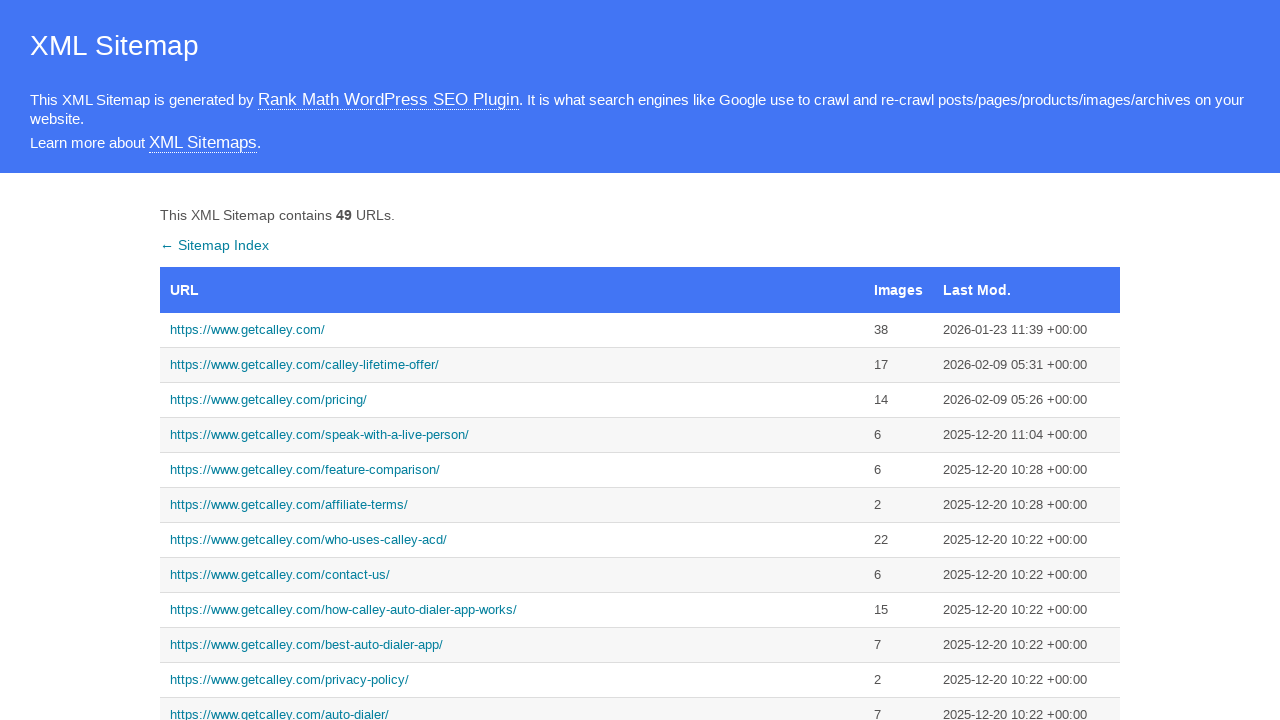

Sitemap table reloaded
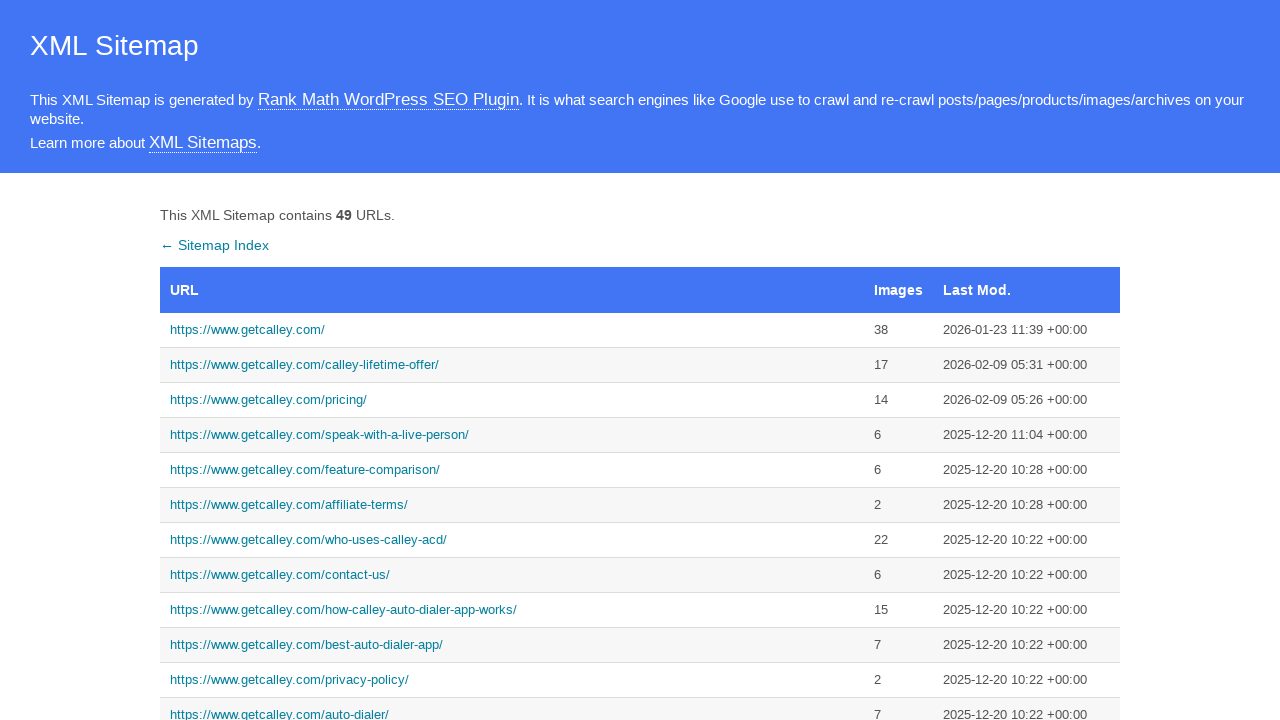

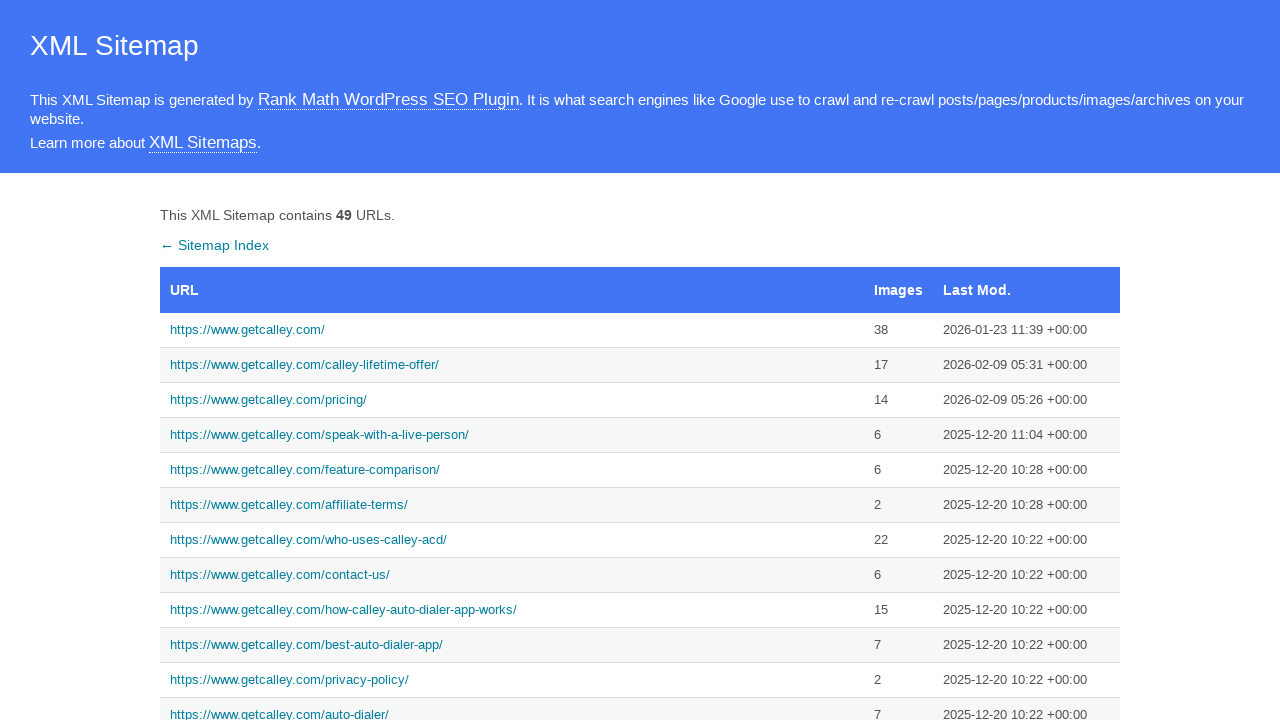